Tests the complete flight booking flow on BlazeDemo - selecting departure and destination cities, choosing a flight, filling in passenger and payment details, and completing the purchase.

Starting URL: https://www.blazedemo.com/

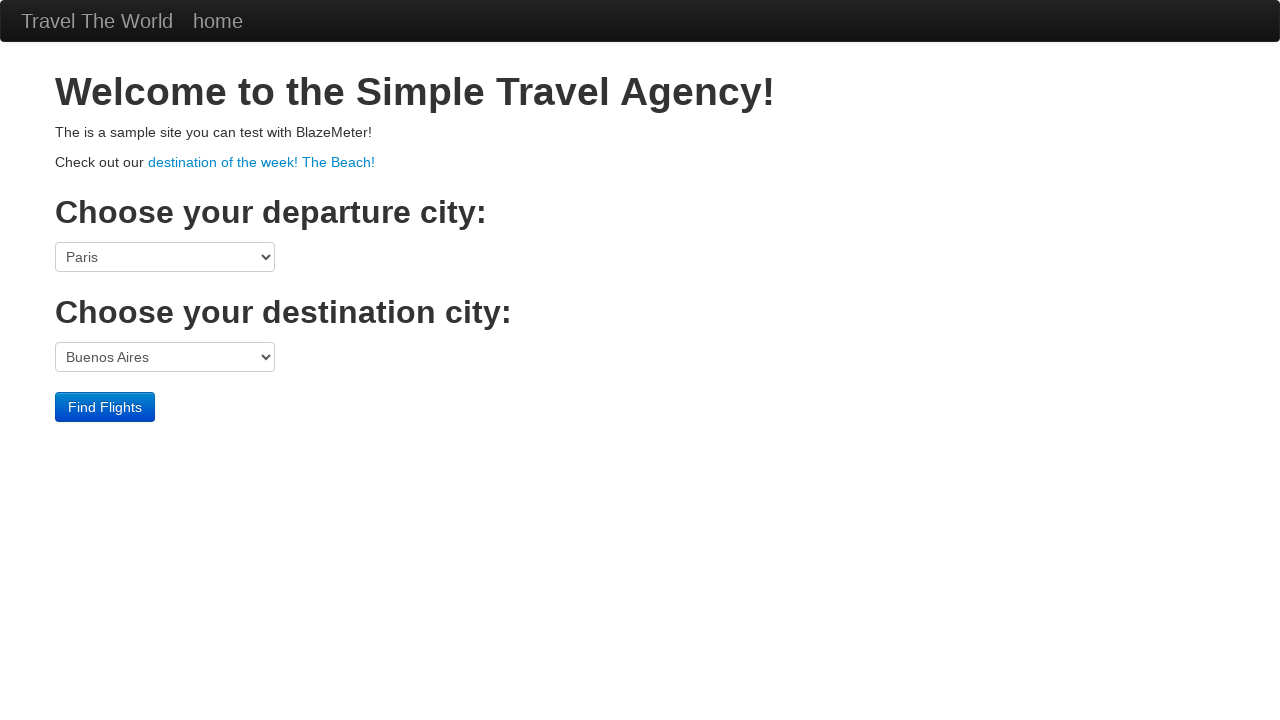

Clicked departure port dropdown at (165, 257) on select[name='fromPort']
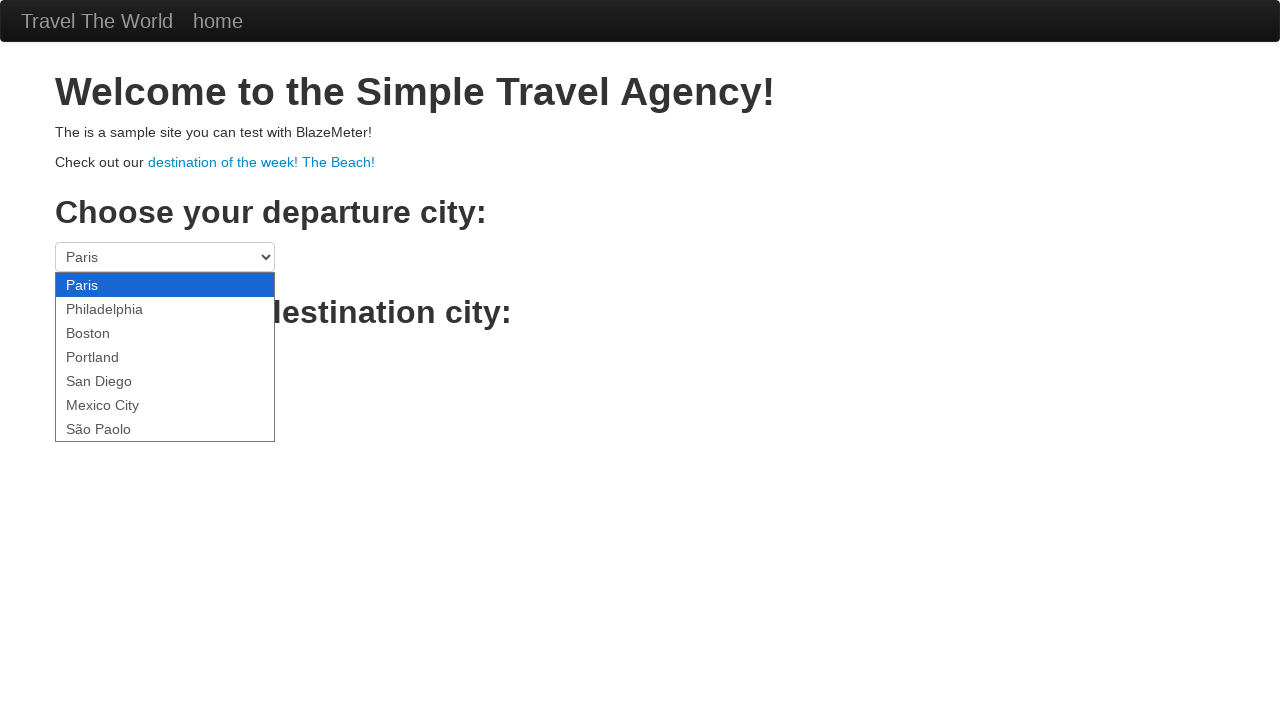

Selected São Paolo as departure city on select[name='fromPort']
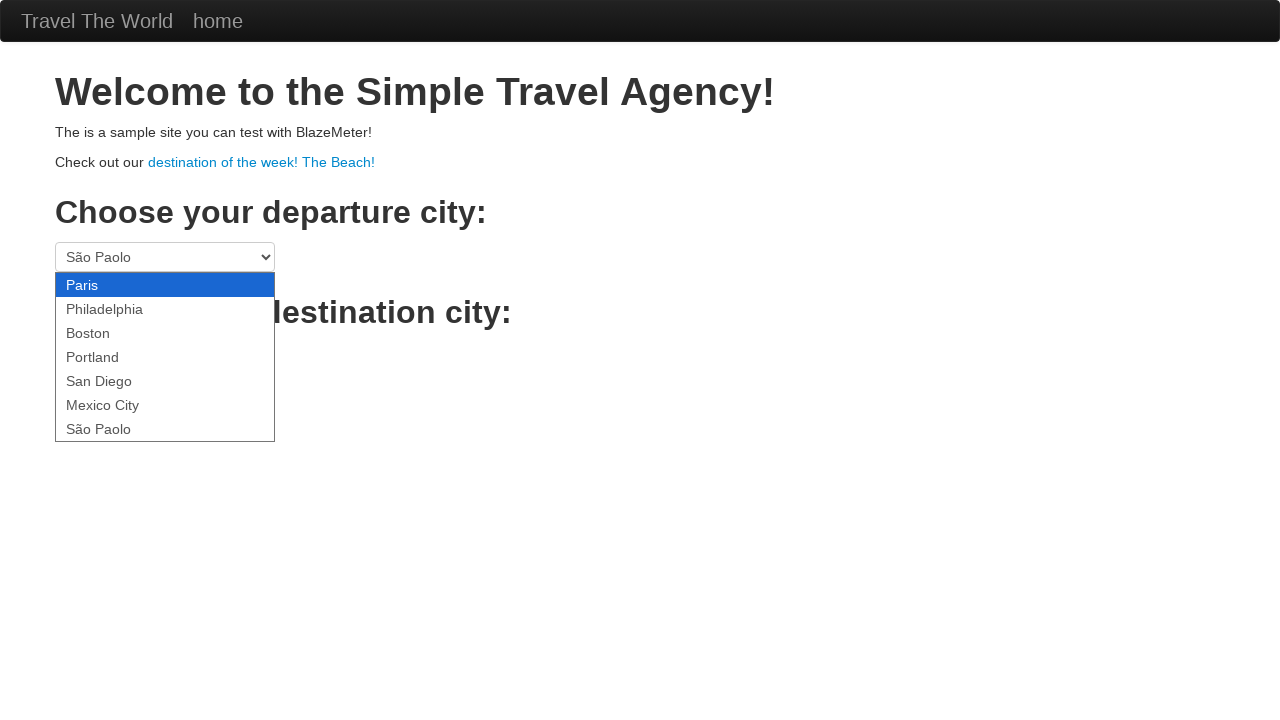

Clicked destination port dropdown at (165, 357) on select[name='toPort']
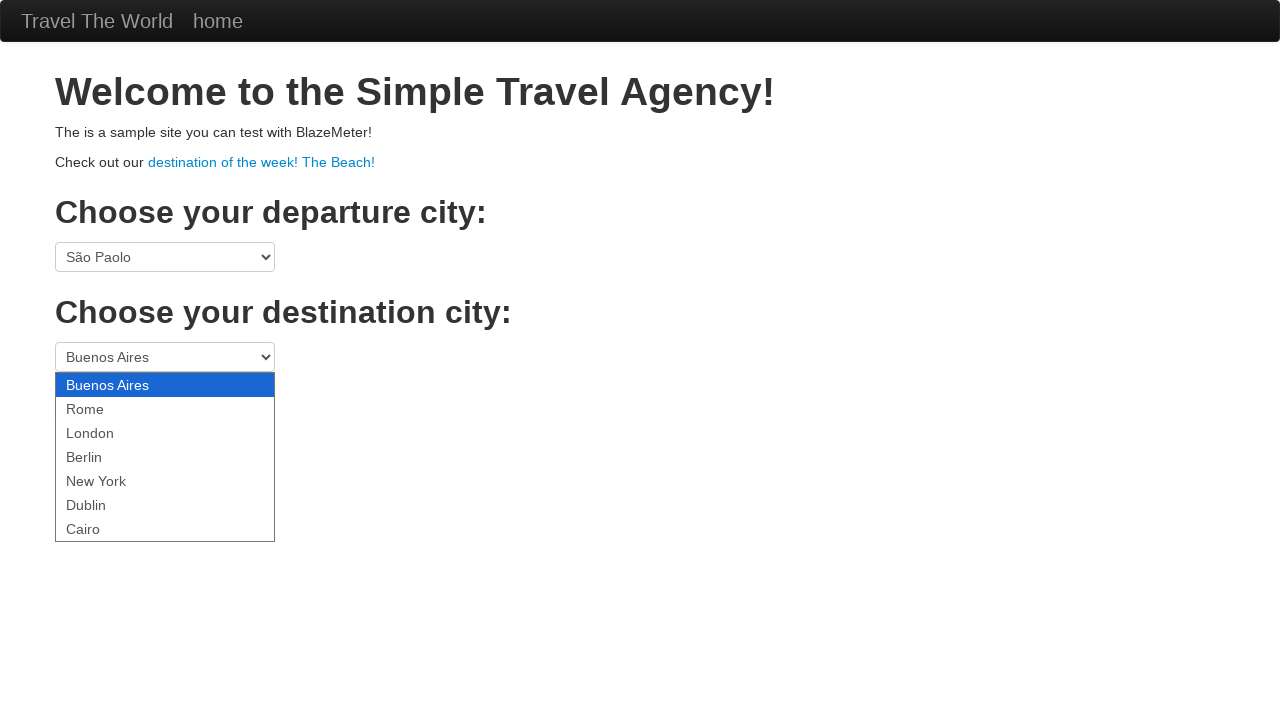

Selected Berlin as destination city on select[name='toPort']
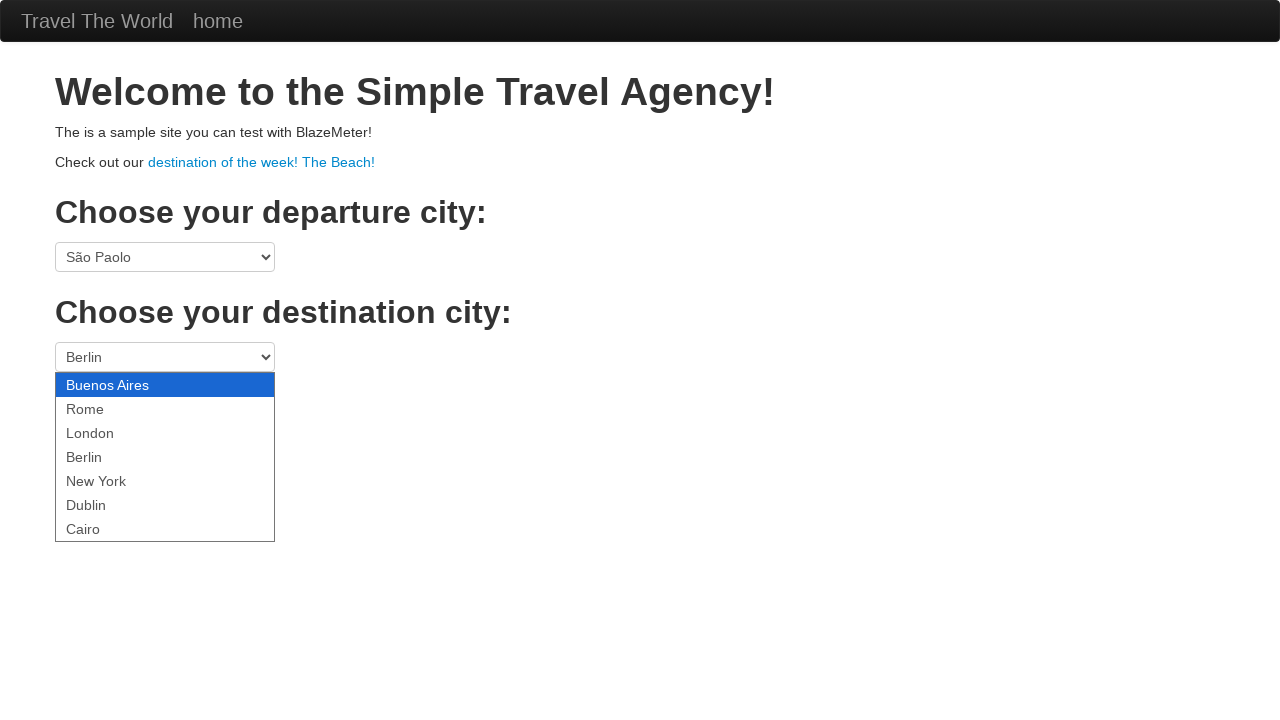

Clicked Find Flights button at (105, 407) on .btn-primary
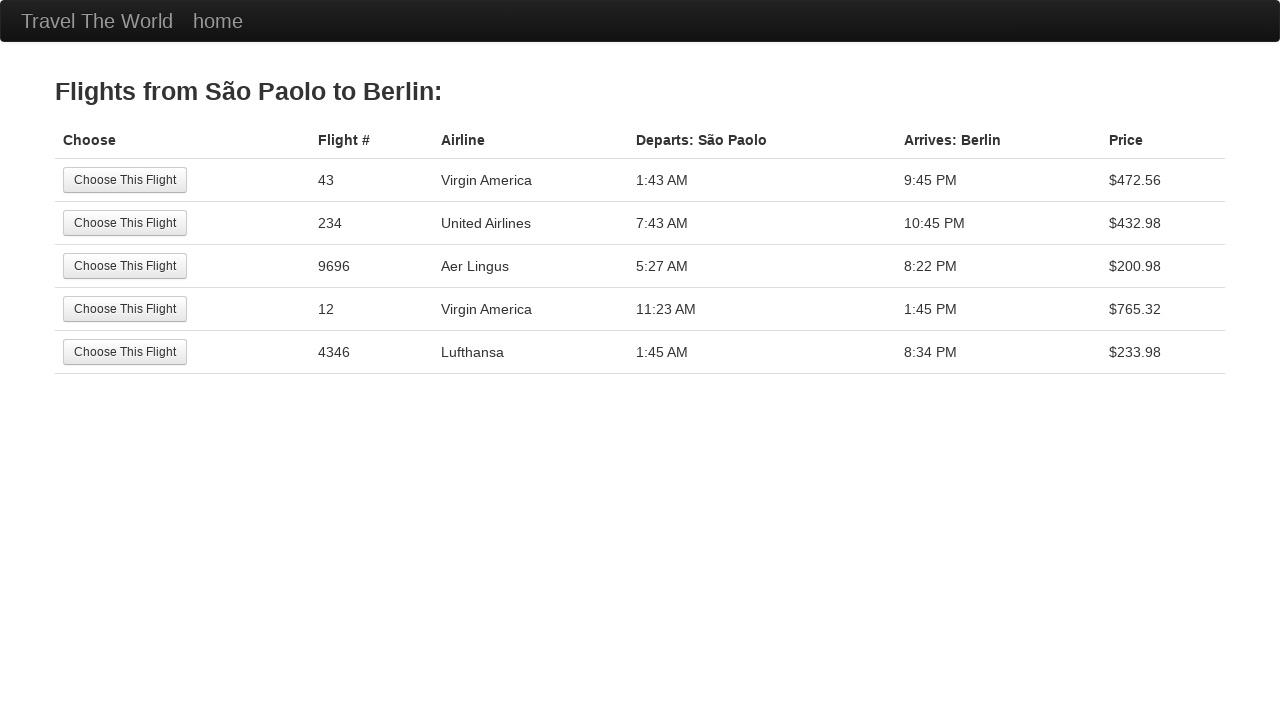

Flights header loaded
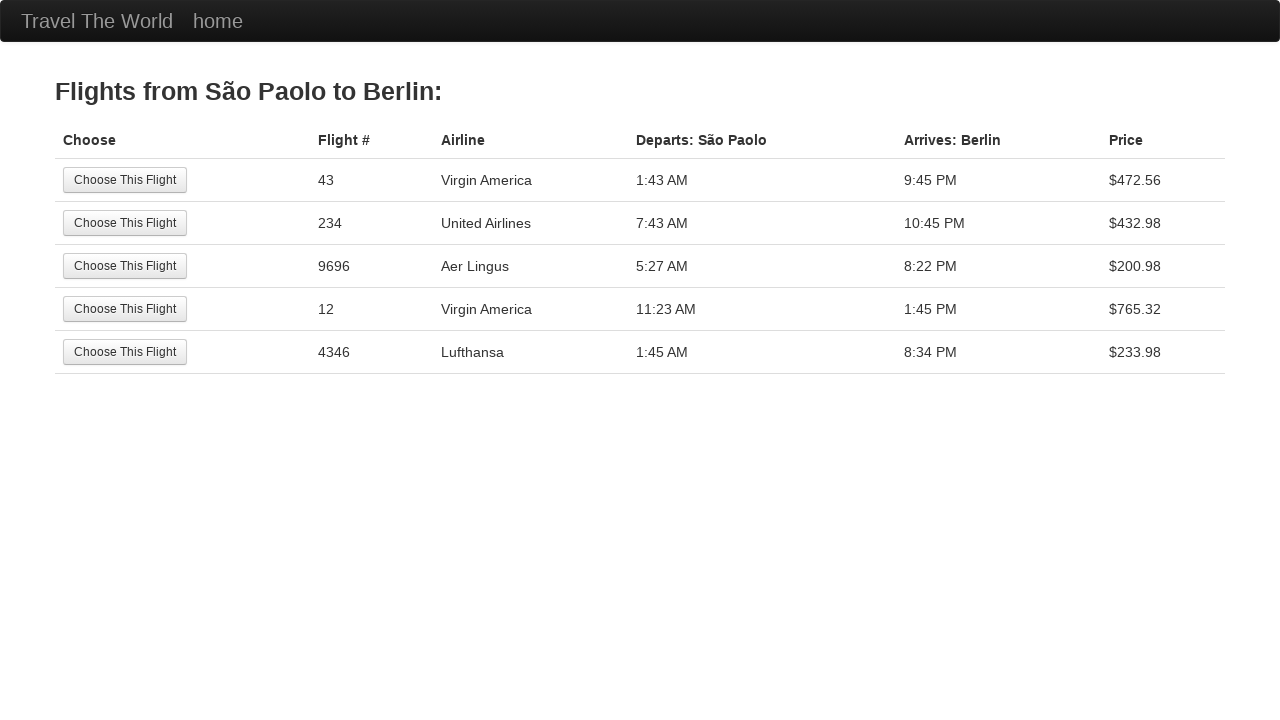

Selected first flight from results at (125, 180) on tr:nth-child(1) .btn
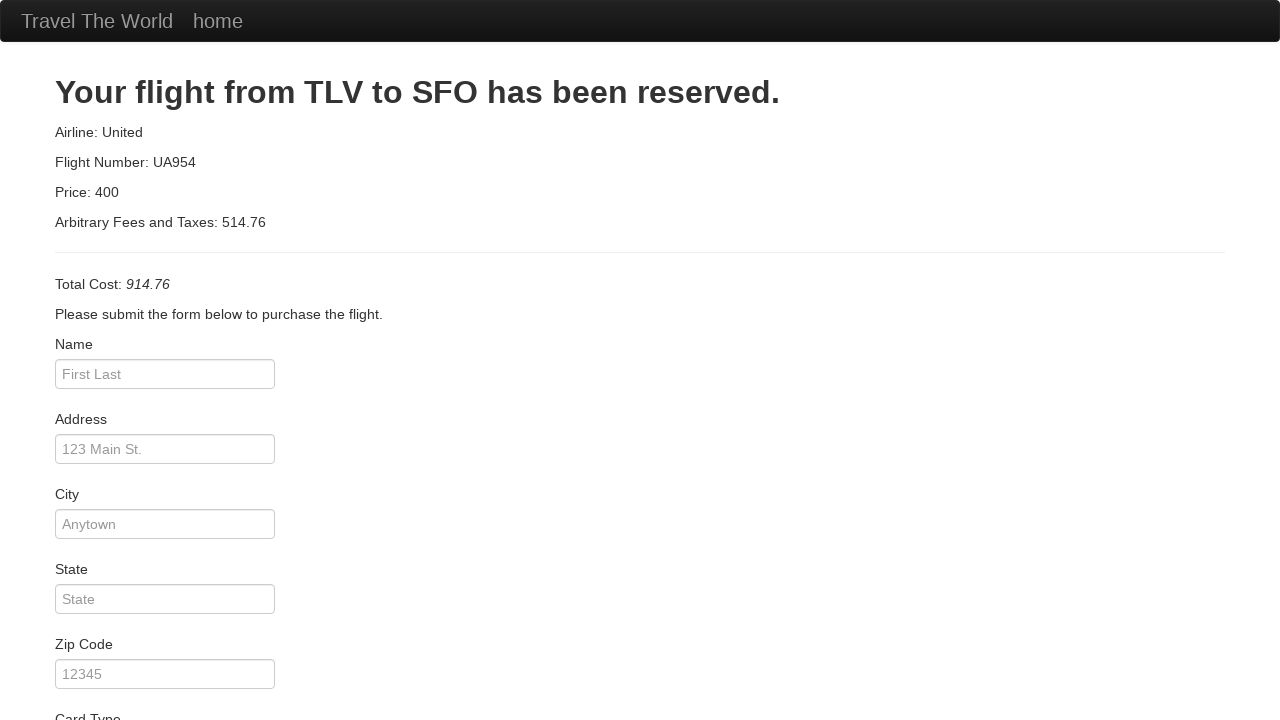

Clicked passenger name field at (165, 374) on #inputName
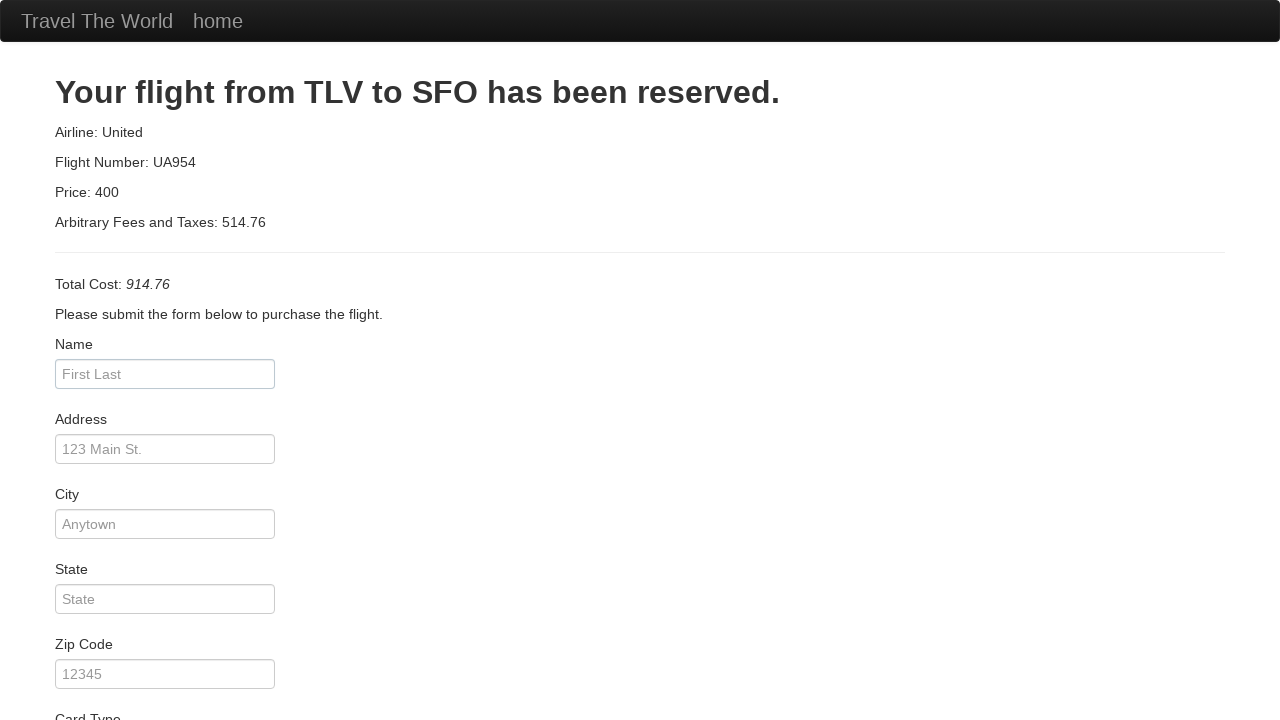

Filled passenger name with 'Junior' on #inputName
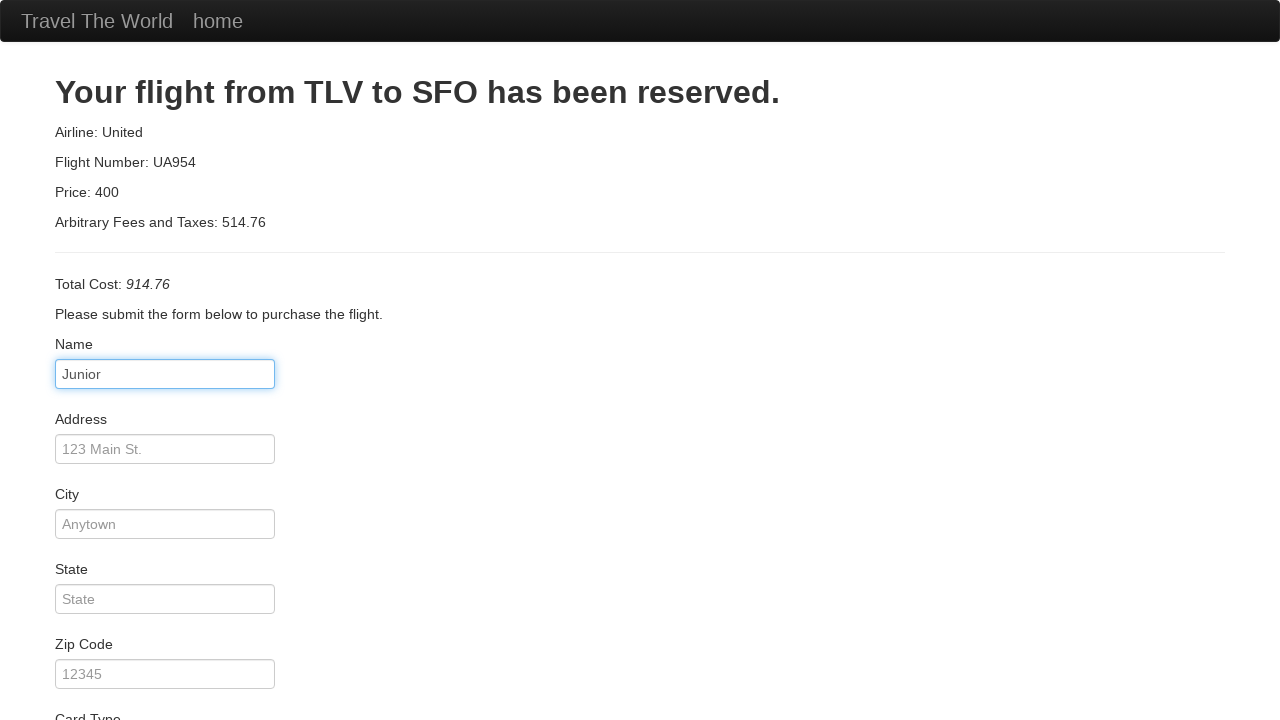

Clicked address field at (165, 449) on #address
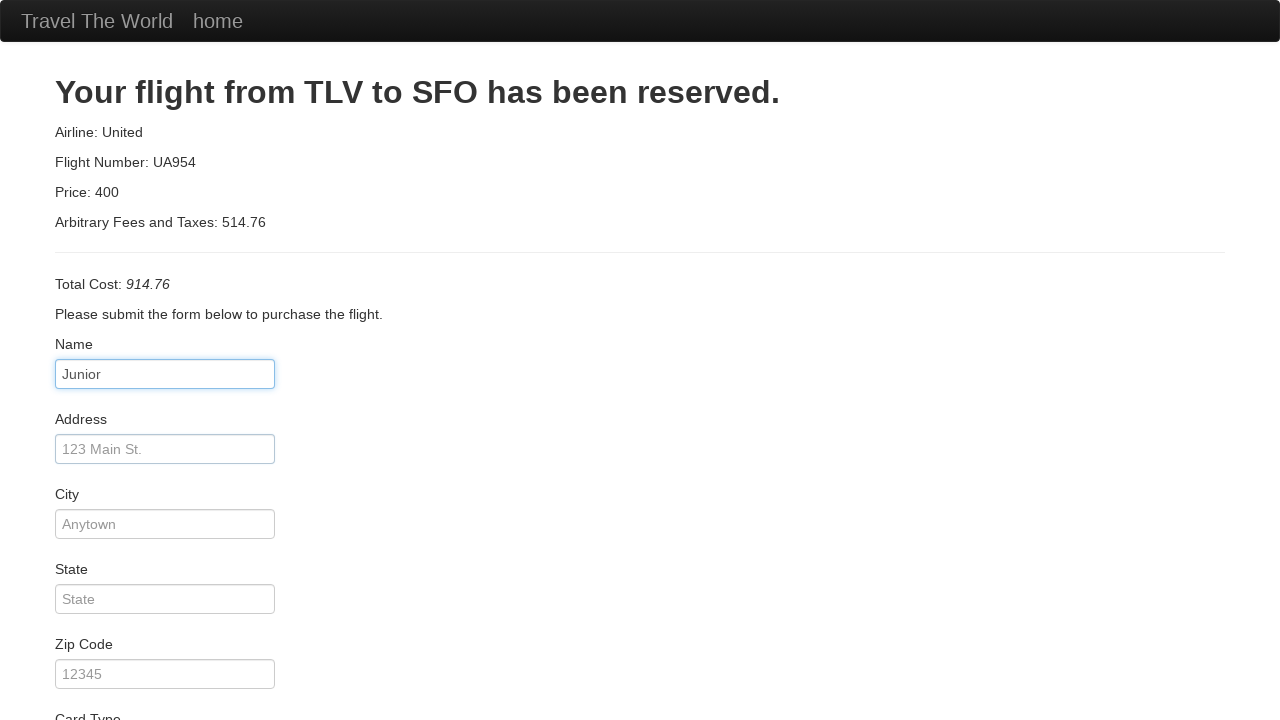

Filled address with 'Rua Caçador' on #address
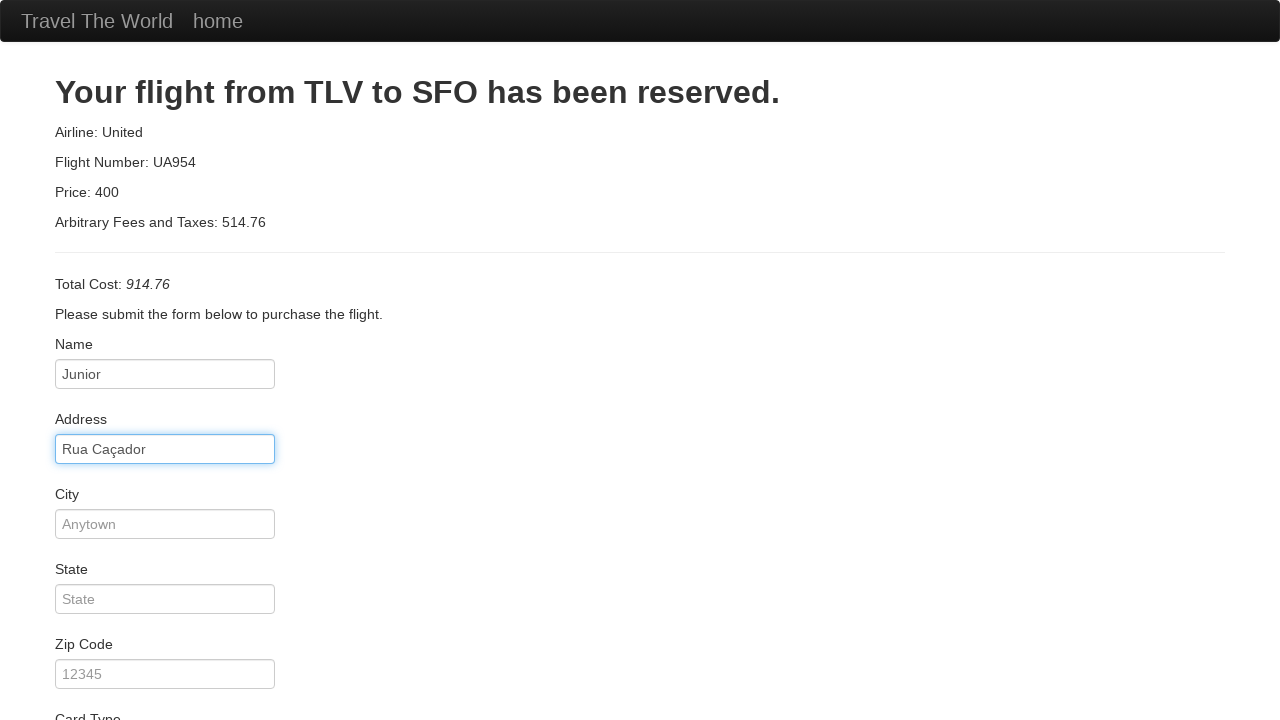

Clicked city field at (165, 524) on #city
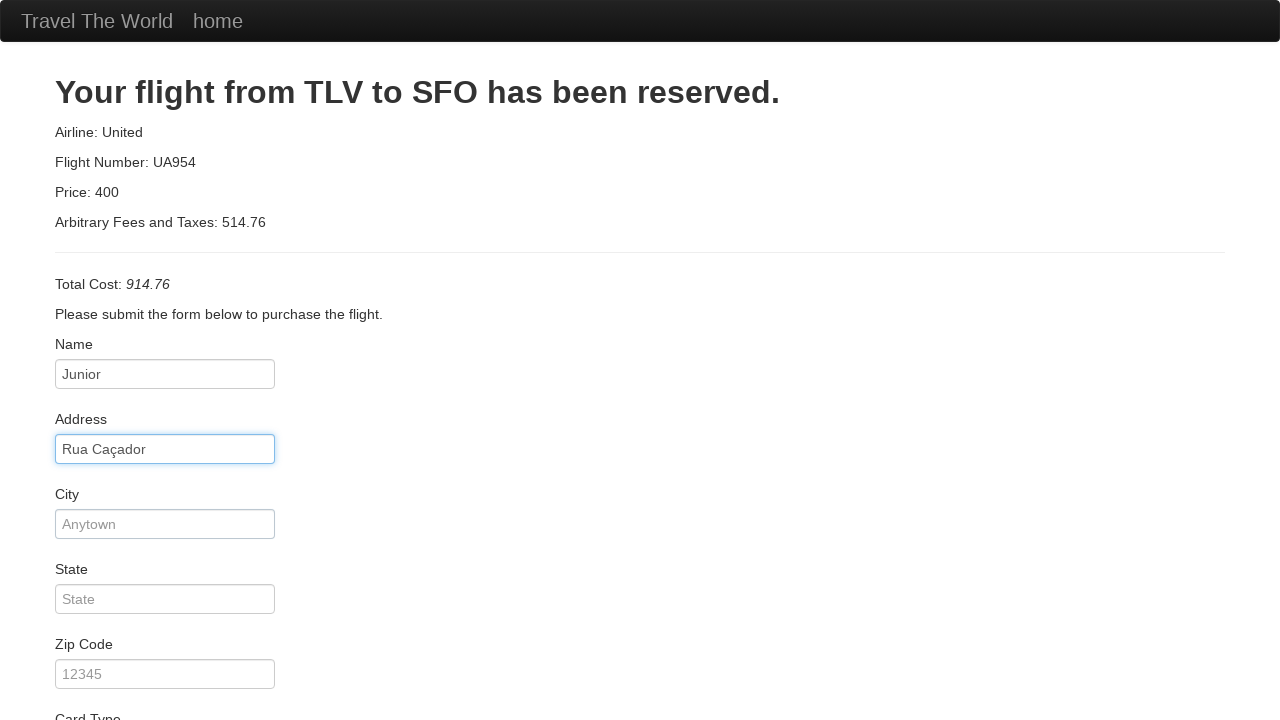

Filled city with 'São Paulo' on #city
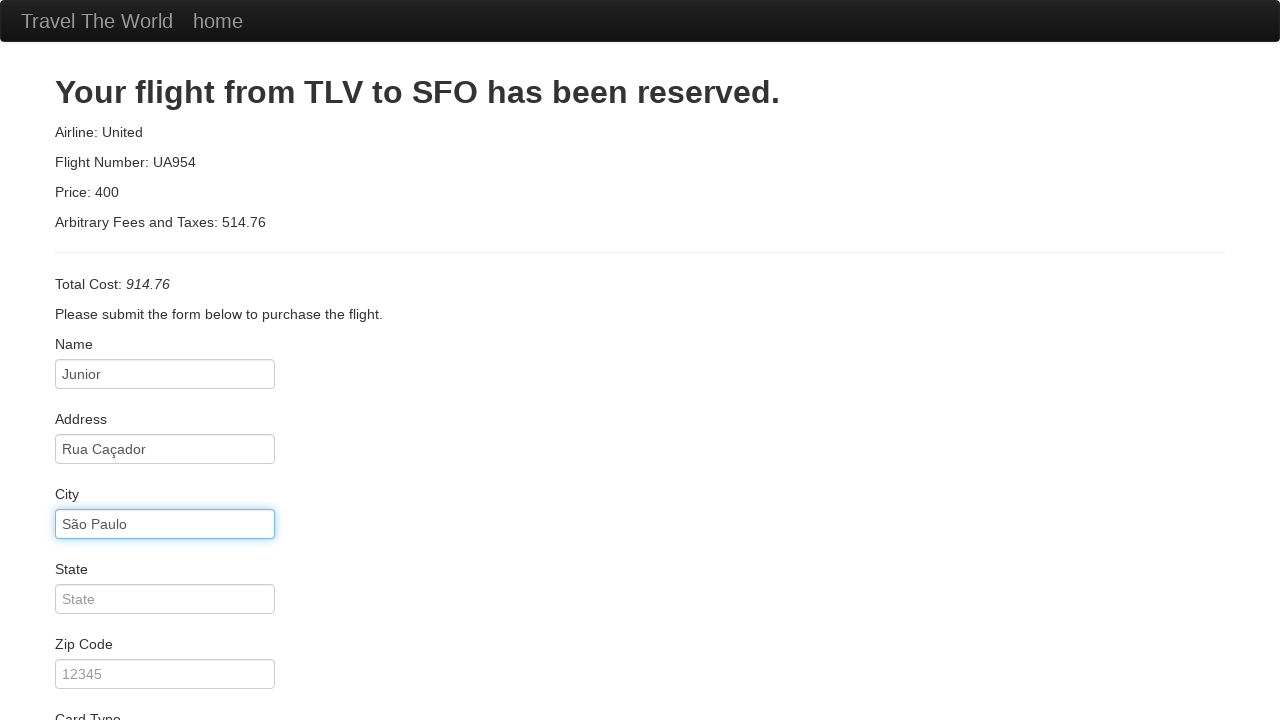

Clicked card type dropdown at (165, 360) on #cardType
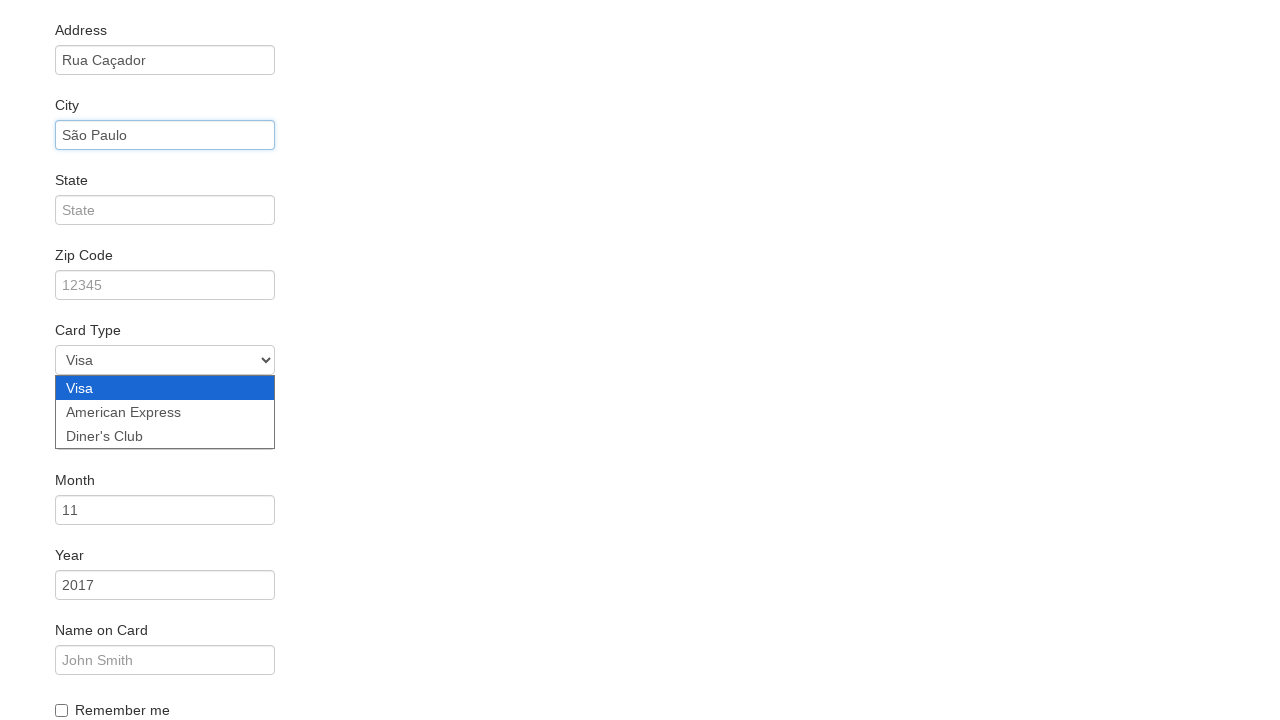

Selected American Express as card type on #cardType
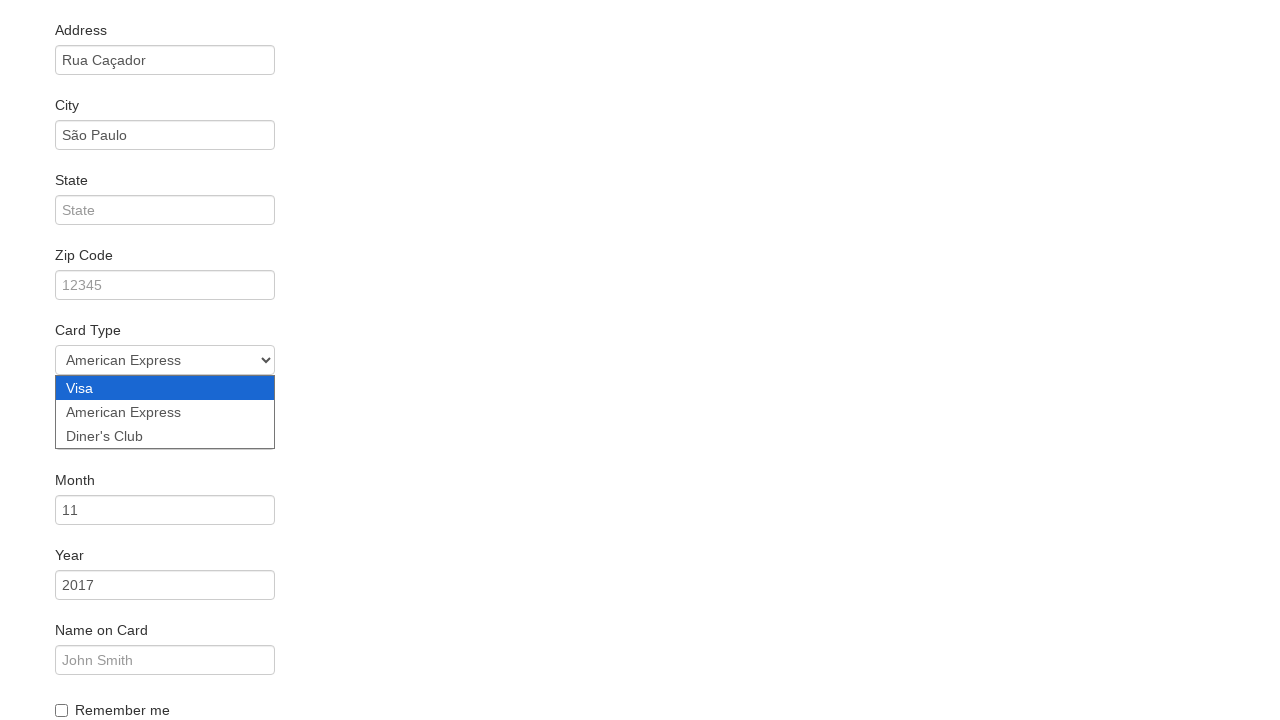

Clicked 'Remember me' checkbox at (640, 708) on .checkbox
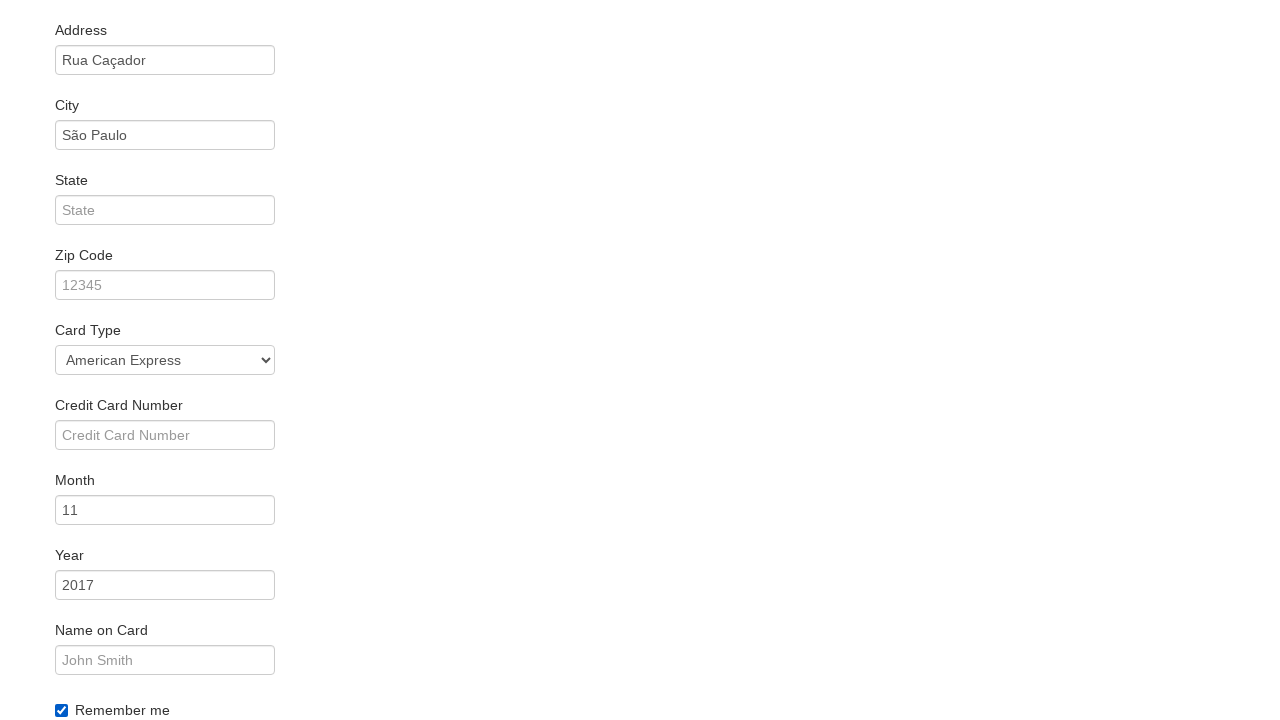

Clicked Purchase Flight button at (118, 685) on .btn-primary
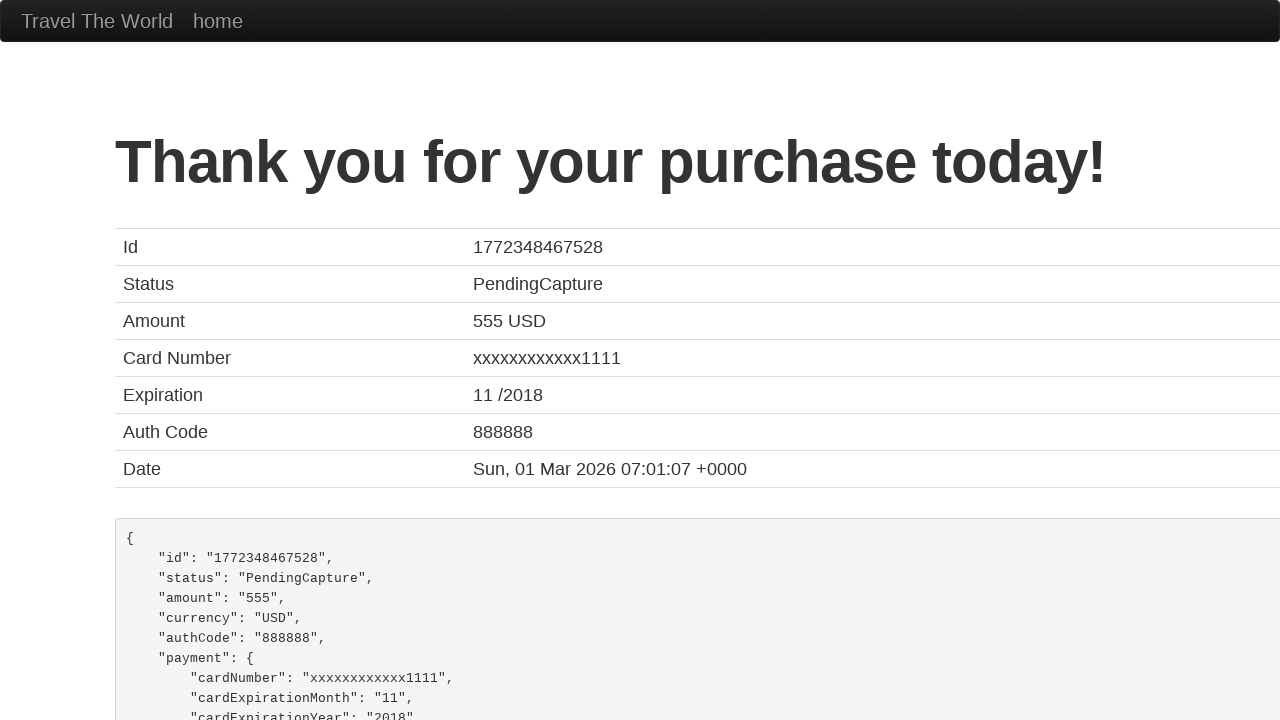

Confirmation page hero section loaded
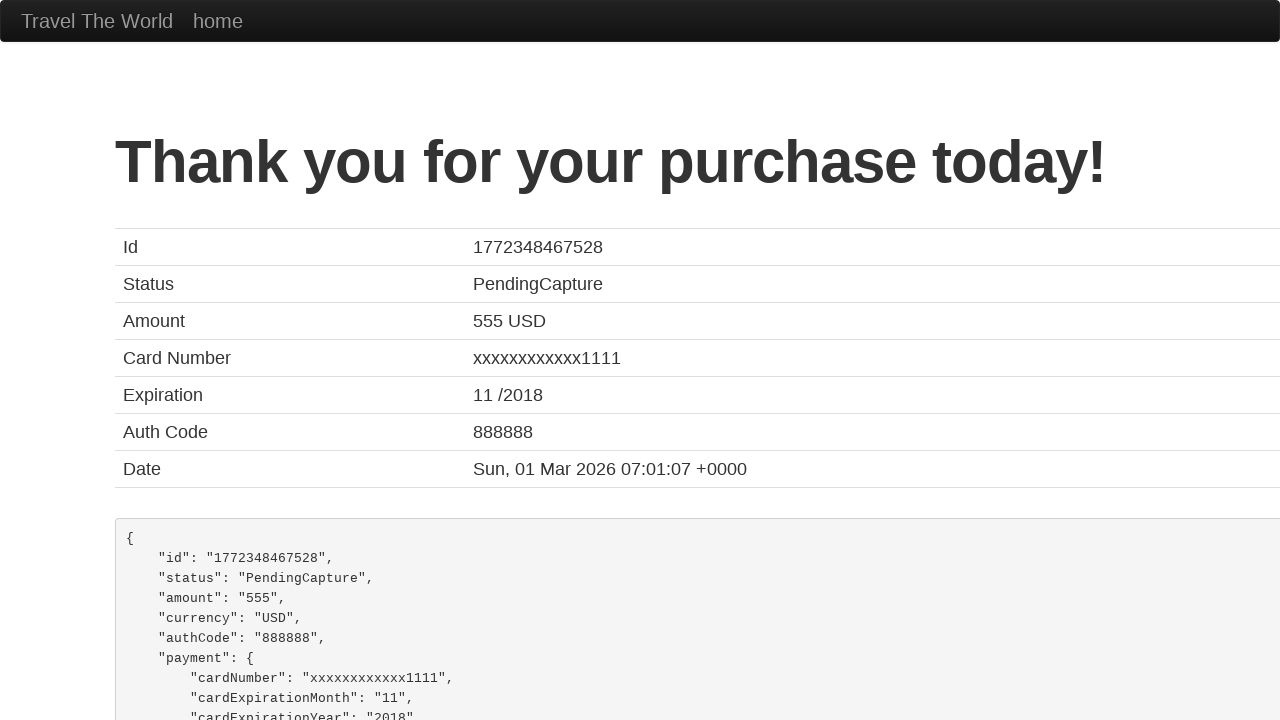

Confirmation page heading displayed - flight booking completed
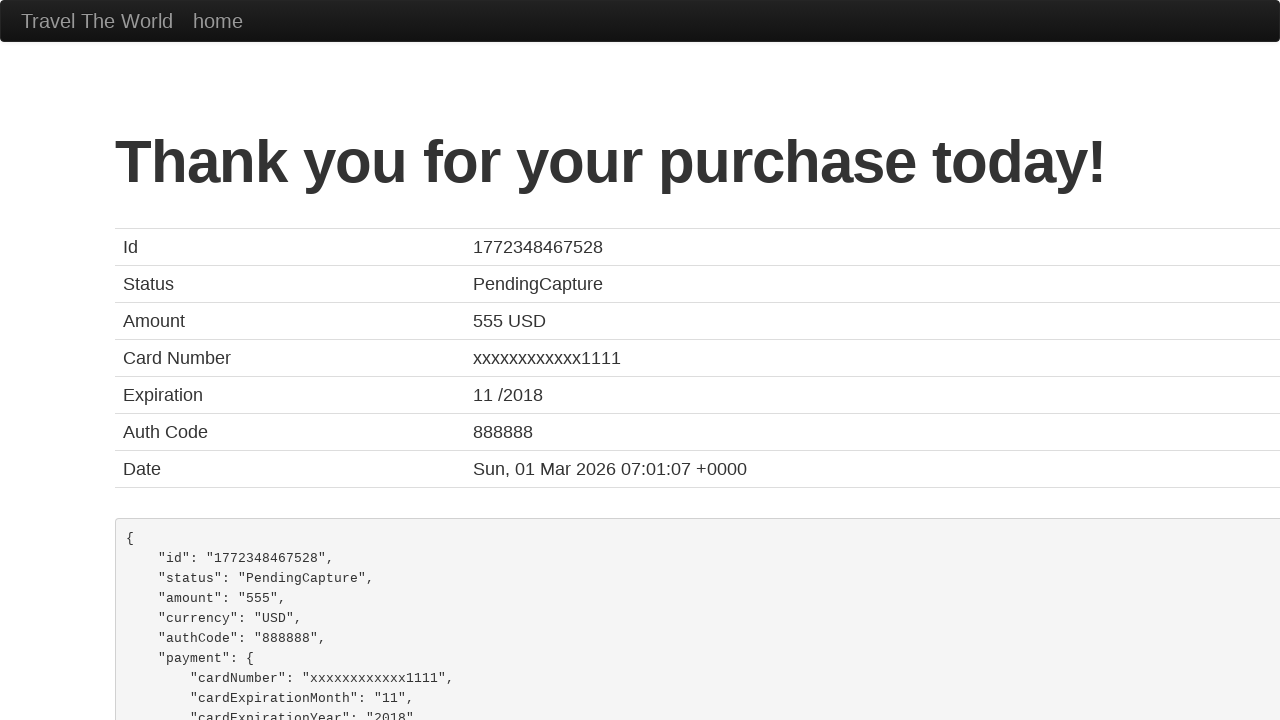

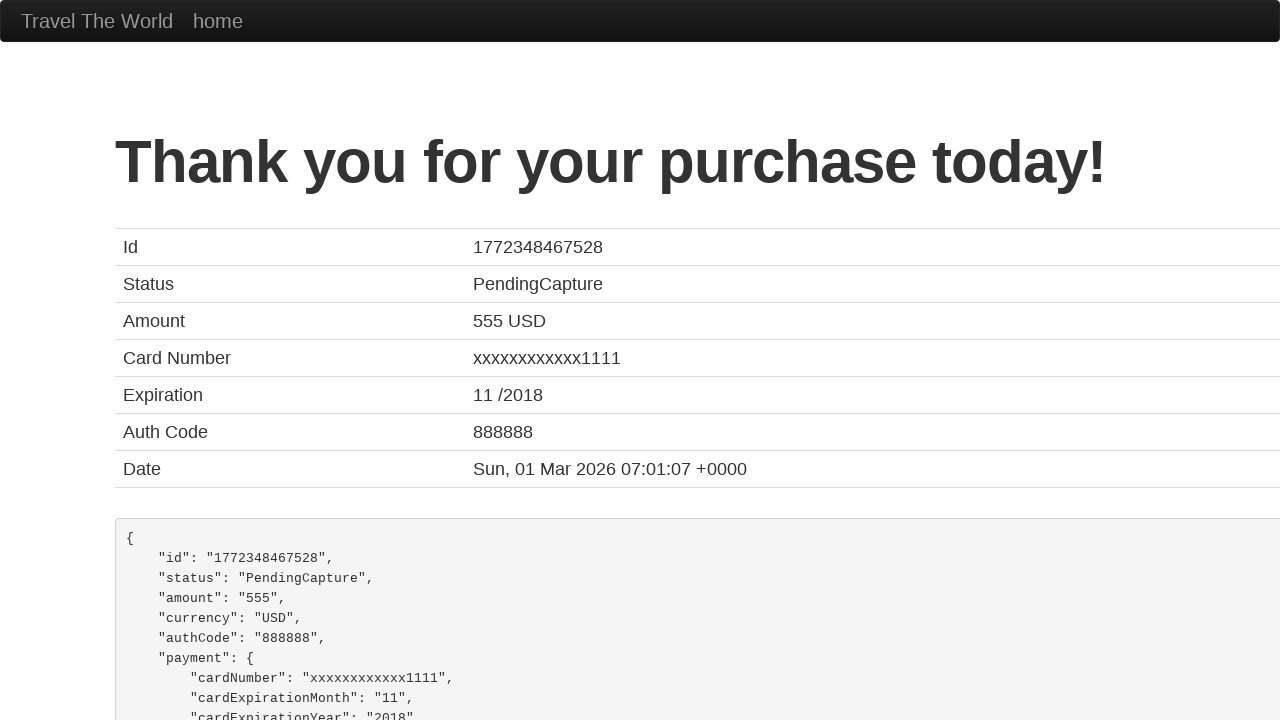